Tests the Wild variety SNP search functionality on the ICRISAT CicerSeq database by selecting wild crop type, wild gene SNP radio button, GeneID key, intergenic option, entering a gene ID, and submitting the search form.

Starting URL: https://cegresources.icrisat.org/cicerseq/?page_id=3605

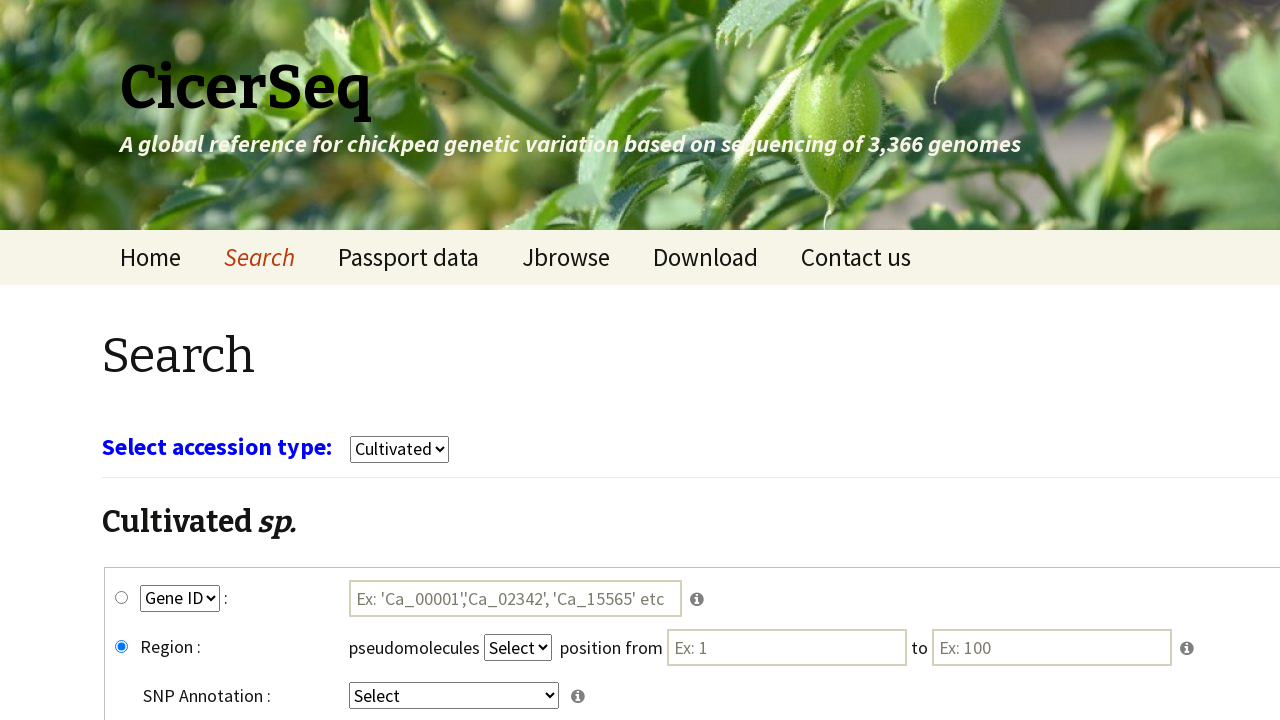

Waited for page to load (3000ms)
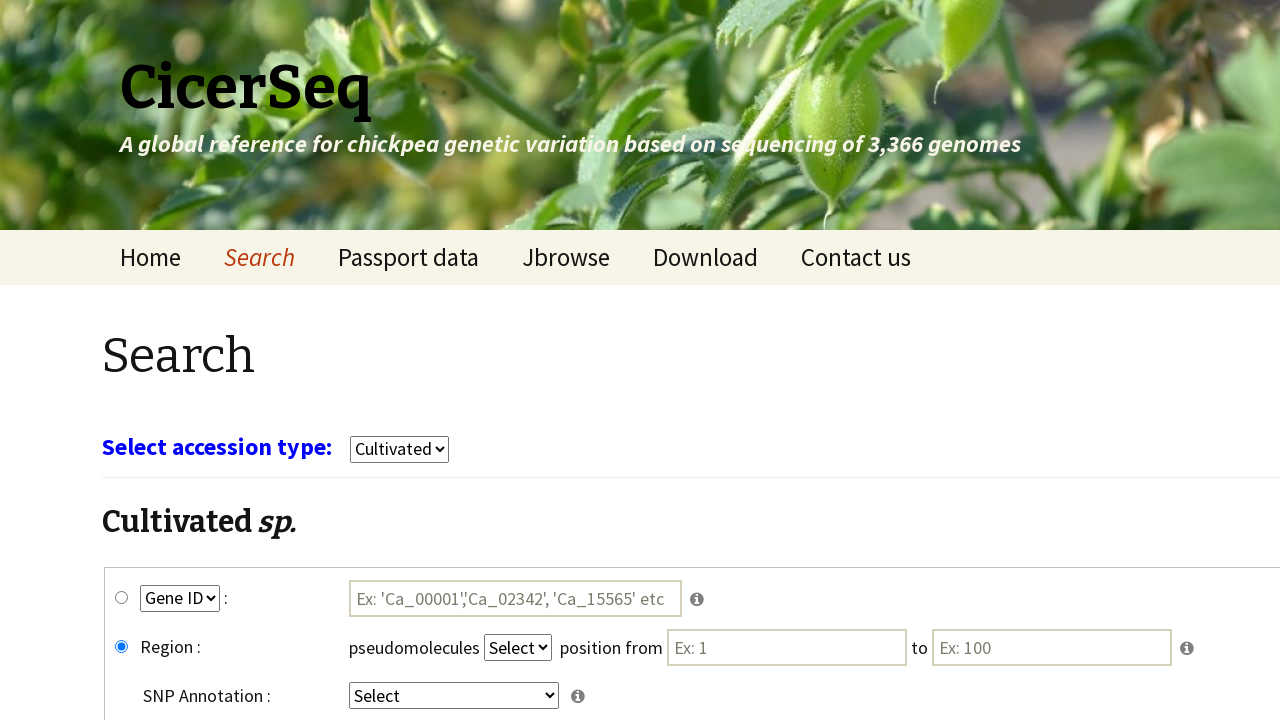

Selected 'wild' from crop type dropdown on select[name='select_crop']
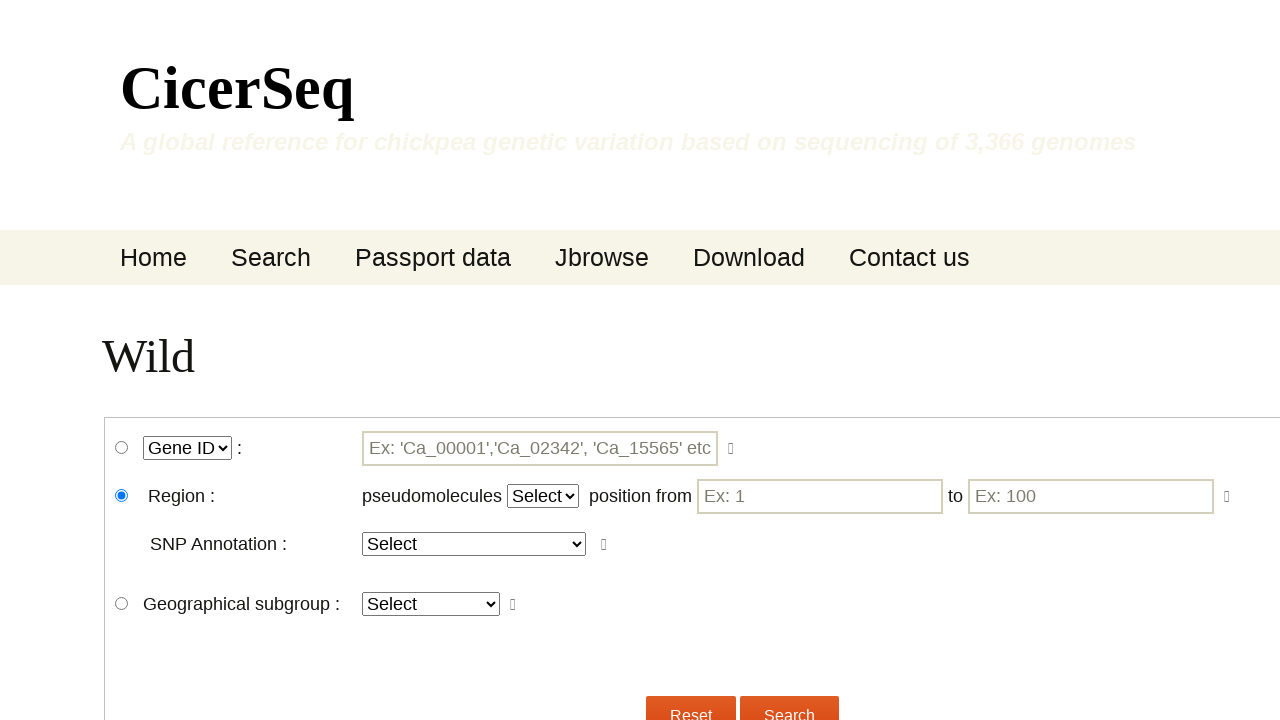

Clicked wild gene SNP radio button at (122, 448) on #wgene_snp
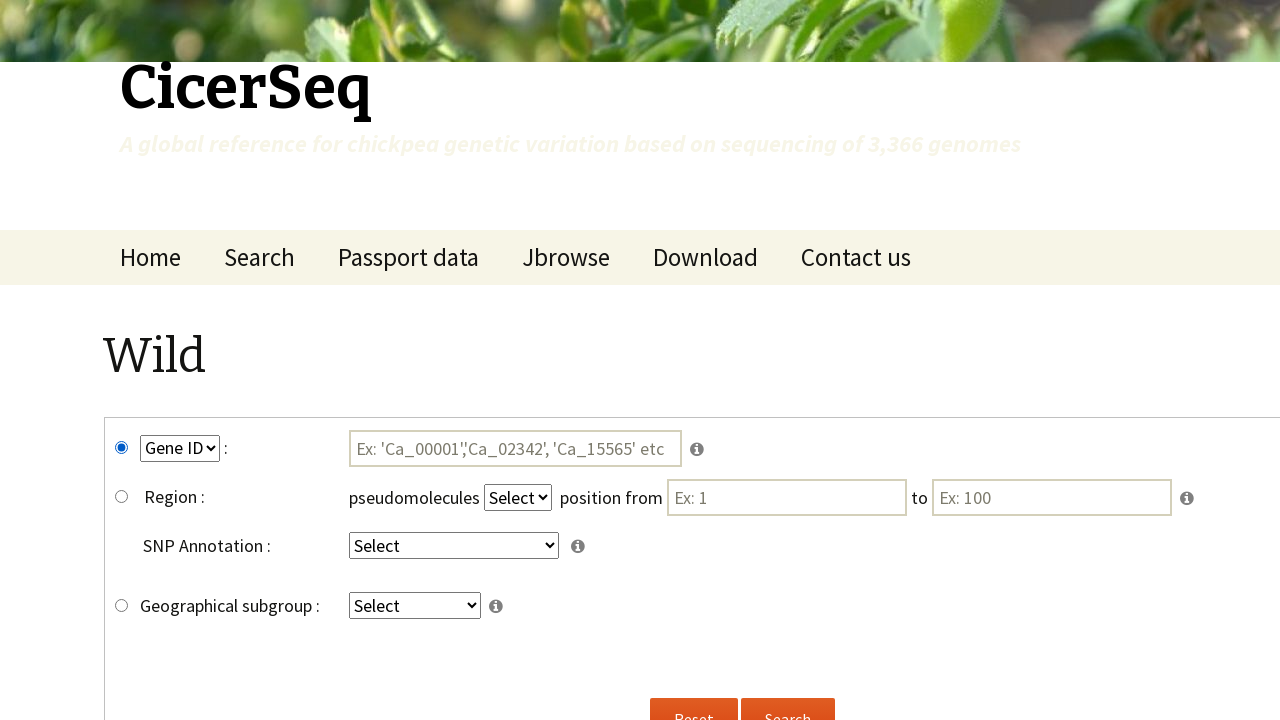

Selected 'GeneID' from key2 dropdown on select[name='key2']
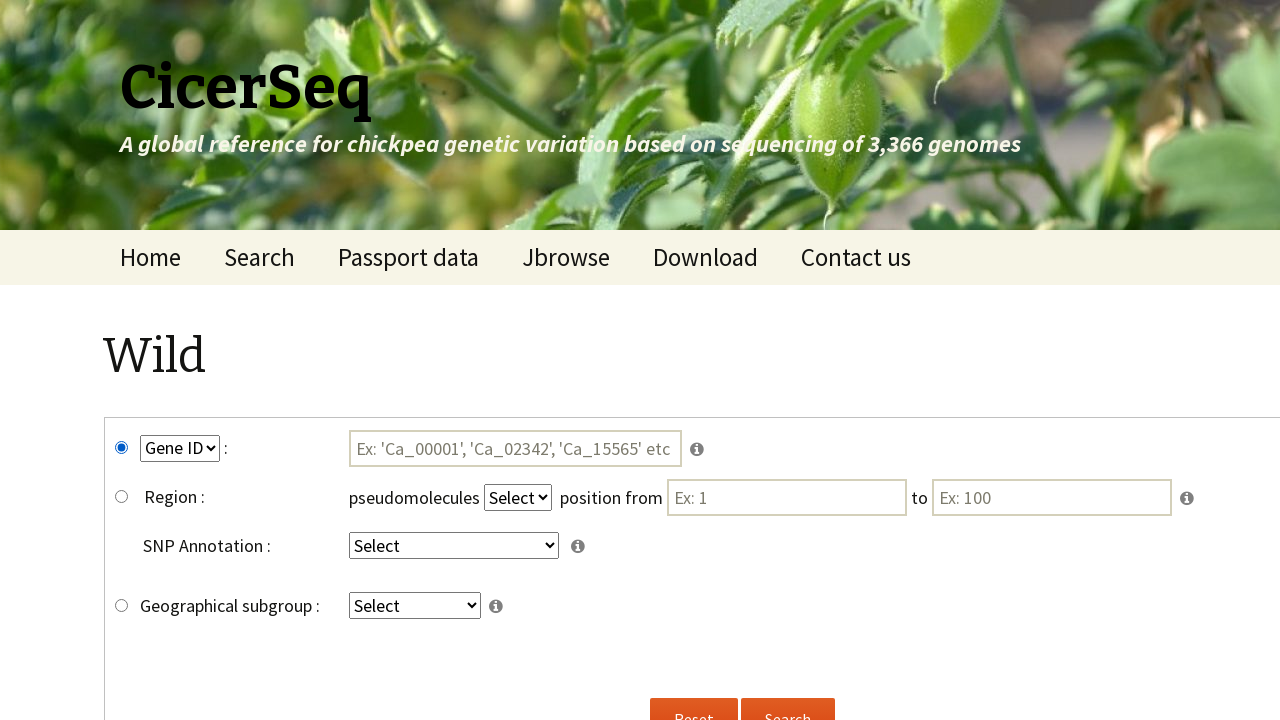

Selected 'intergenic' from key4 dropdown on select[name='key4']
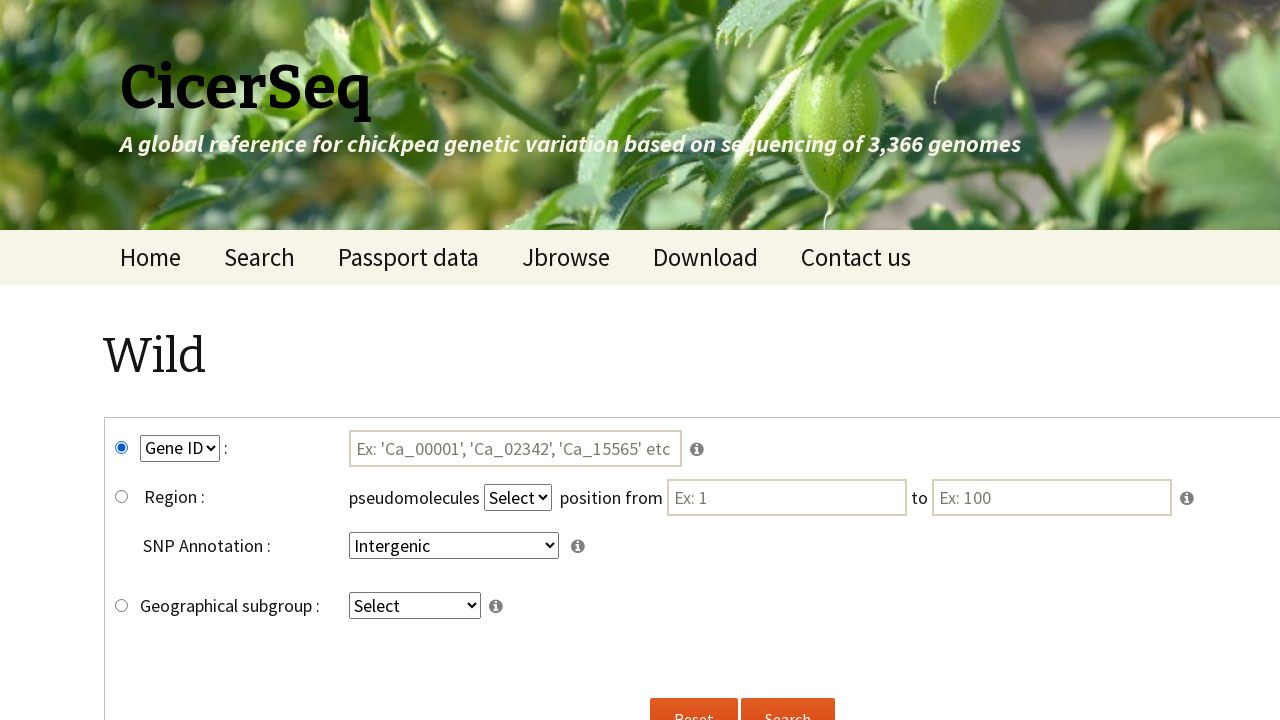

Entered gene ID 'Ca_00004' in search field on #tmp3
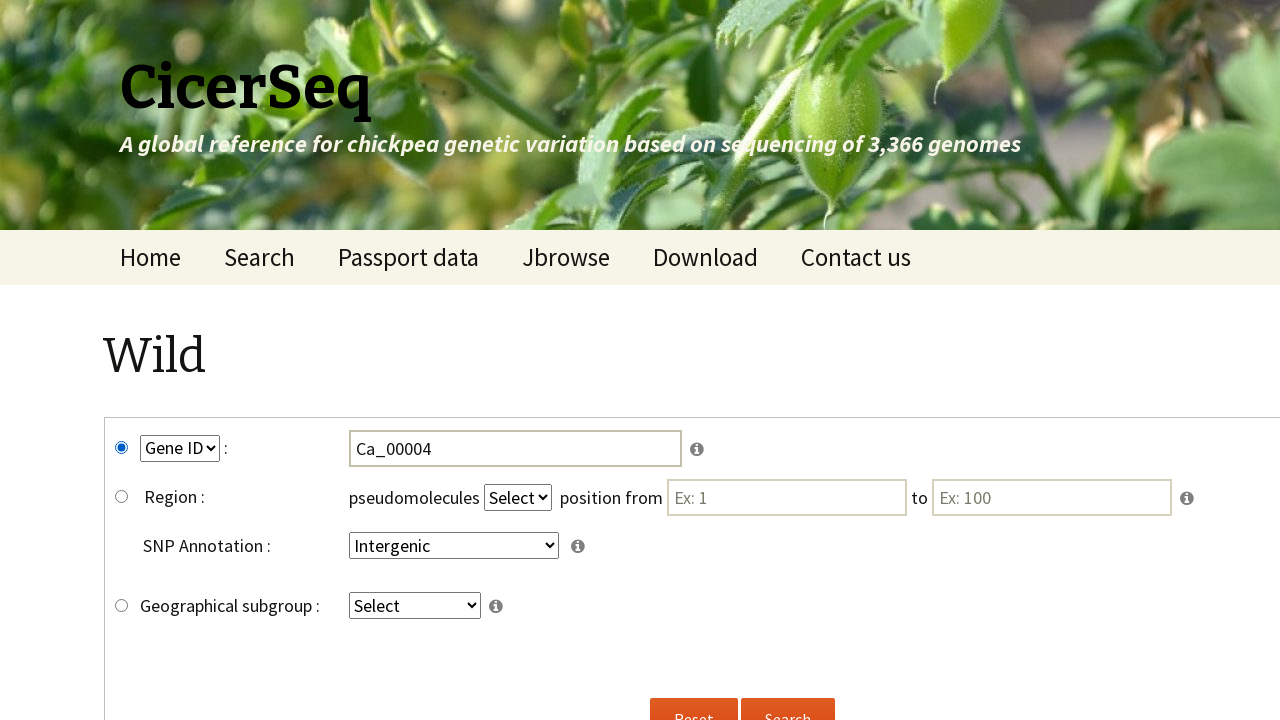

Clicked wild search submit button at (788, 698) on input[name='submitw']
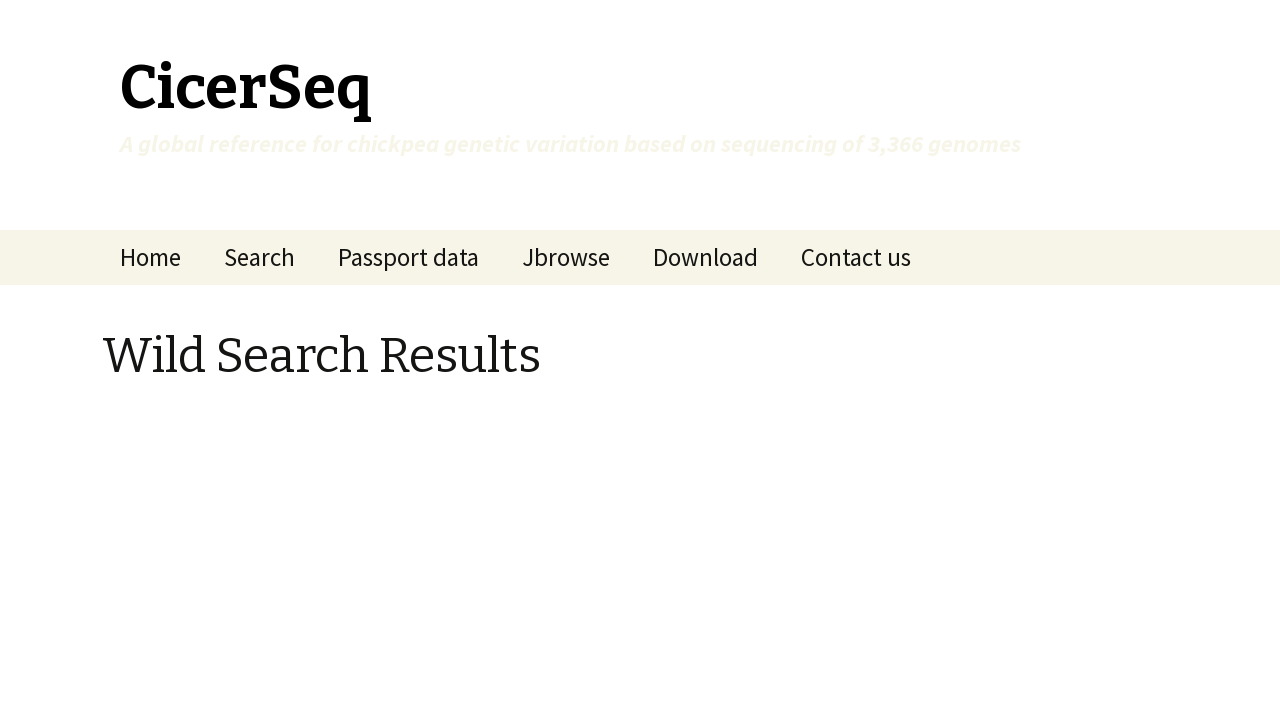

Waited for search results to load (5000ms)
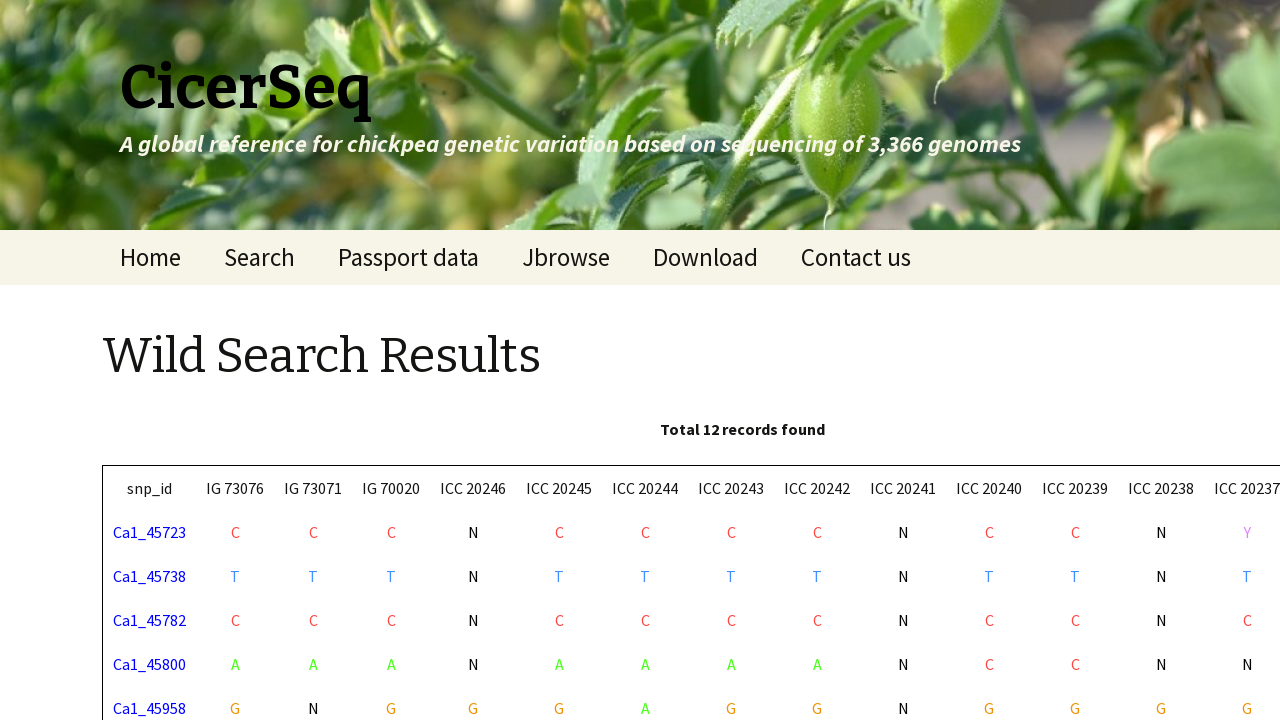

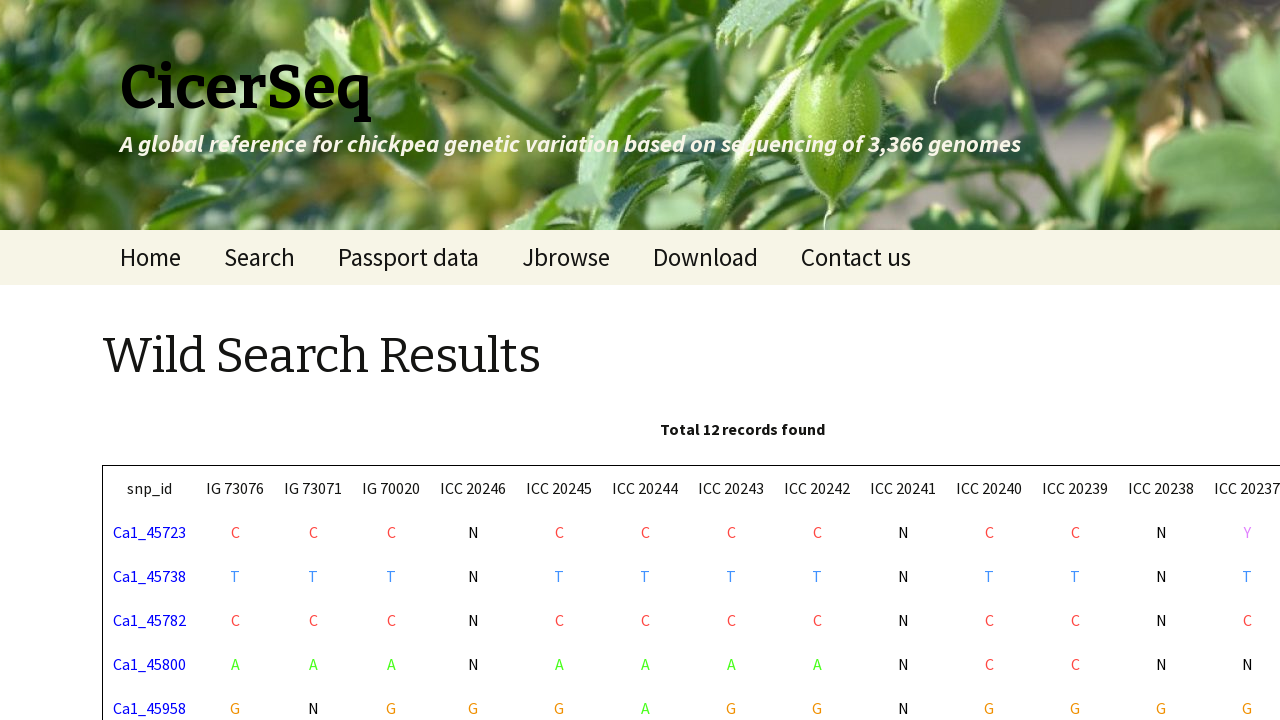